Tests drag and drop functionality on the jQuery UI demo page by dragging a draggable element and dropping it onto a droppable target area within an iframe

Starting URL: http://jqueryui.com/droppable/

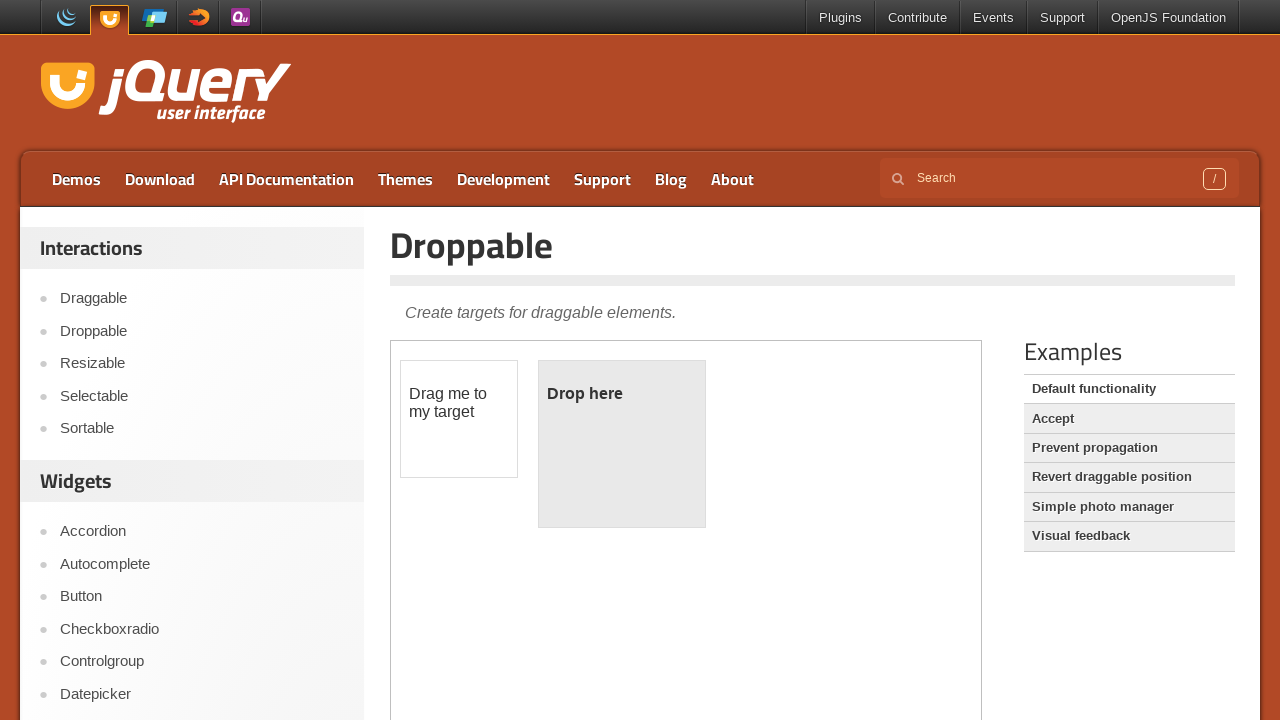

Located the iframe containing the drag and drop demo
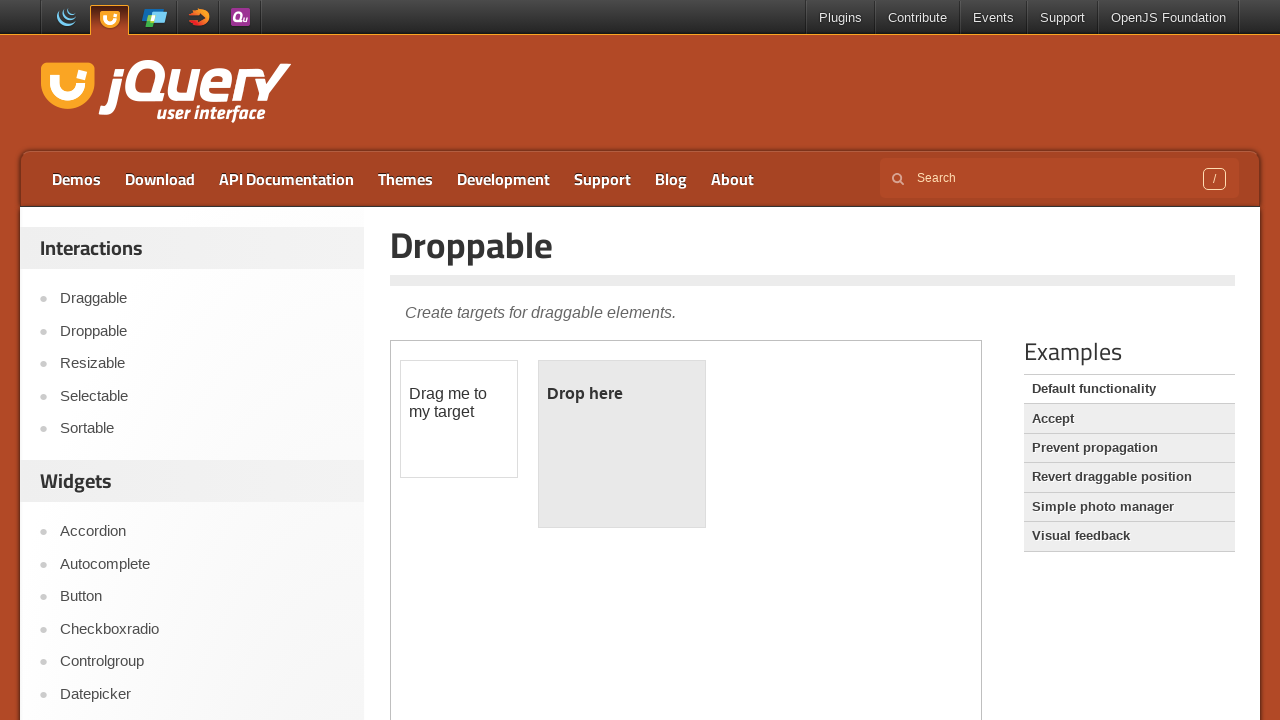

Located the draggable element with id 'draggable'
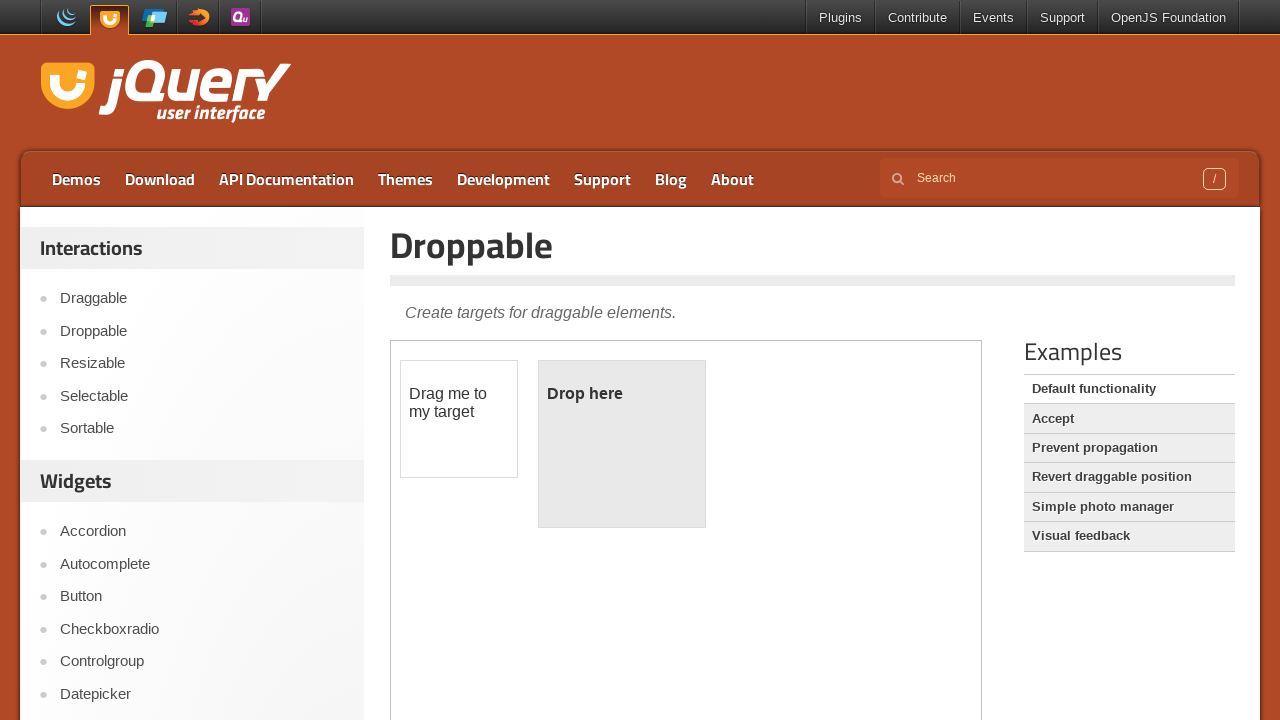

Located the droppable target element with id 'droppable'
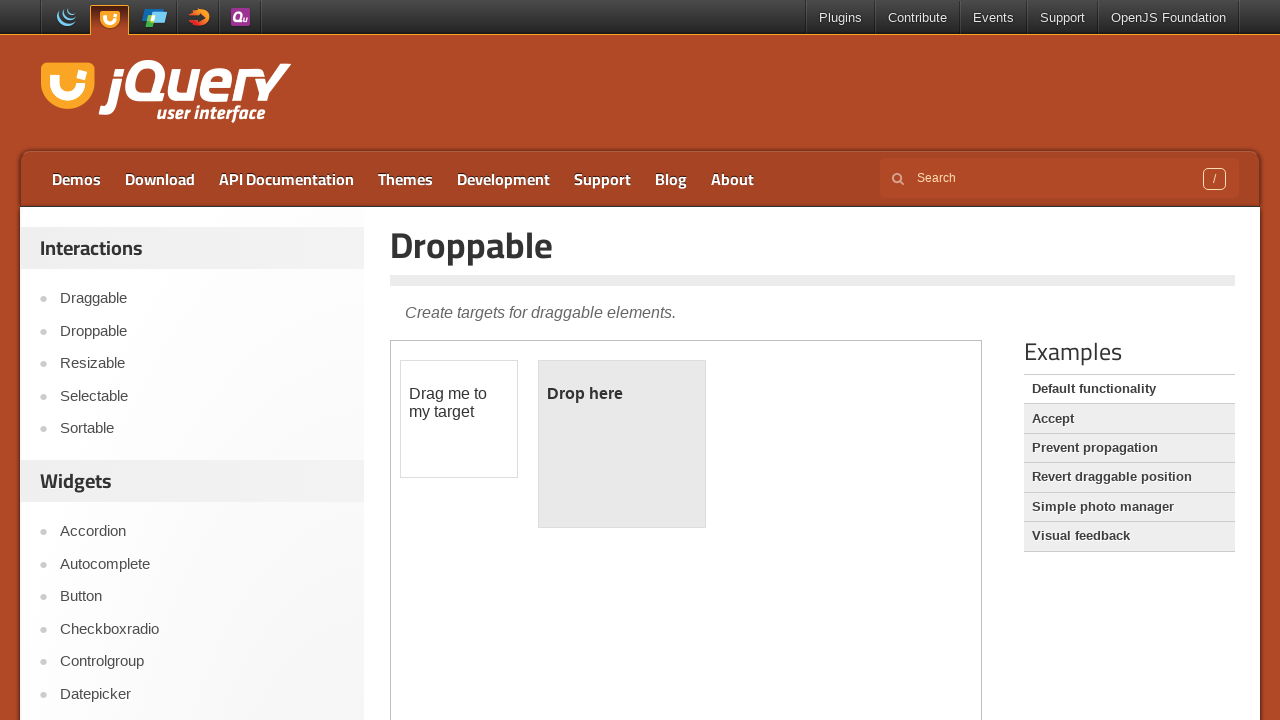

Dragged the draggable element onto the droppable target at (622, 444)
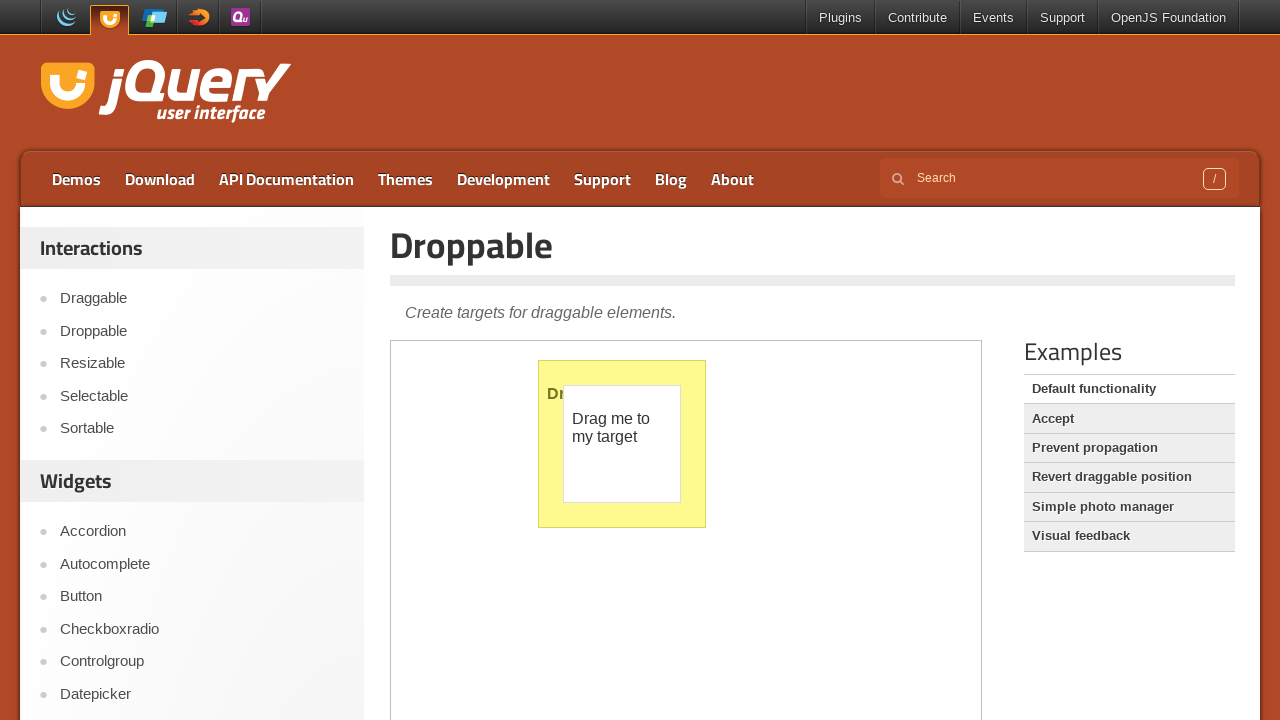

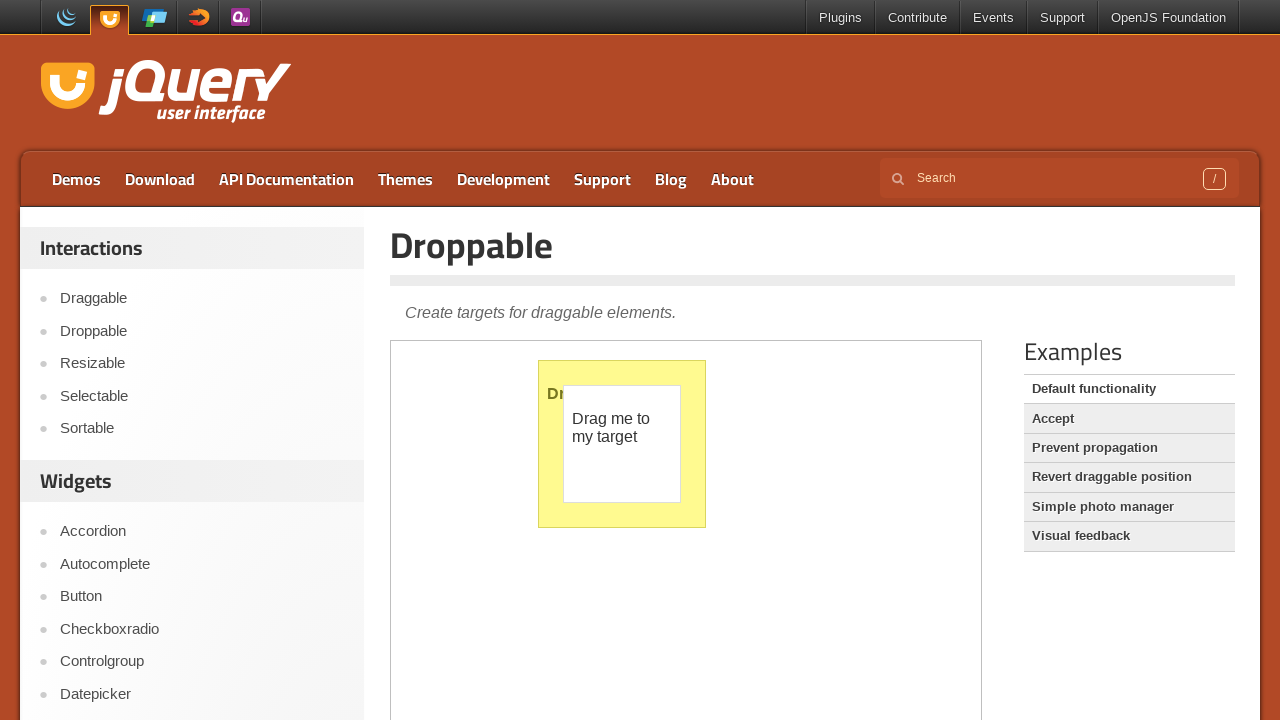